Tests browser zoom functionality by using JavaScript to zoom the page to 45% and then to 75%

Starting URL: https://testautomationpractice.blogspot.com/

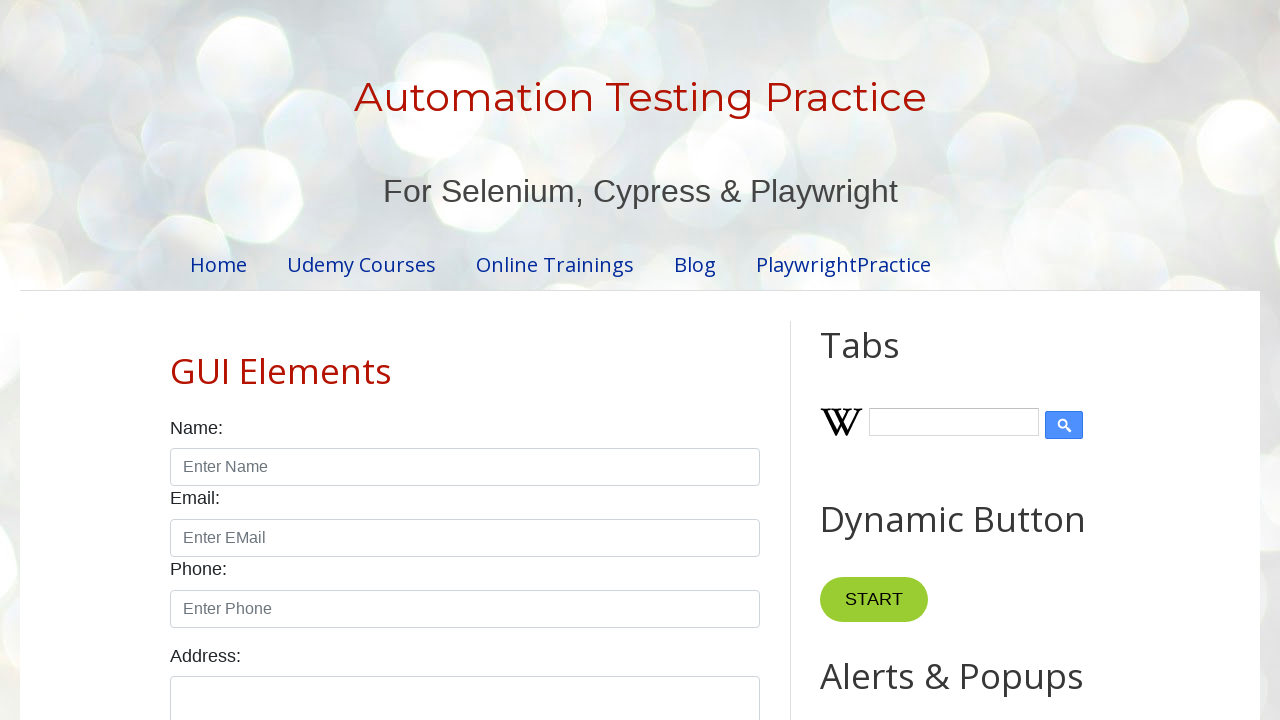

Set page zoom to 45% using JavaScript
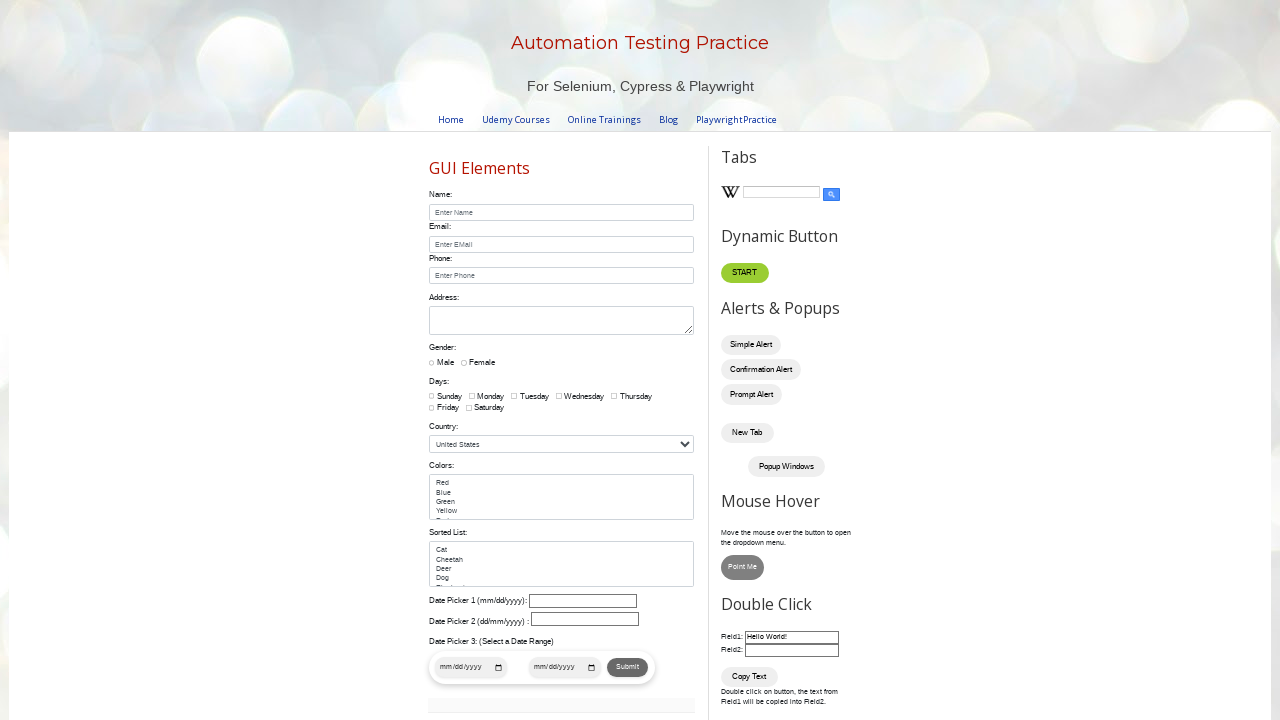

Waited 3 seconds to observe zoom effect at 45%
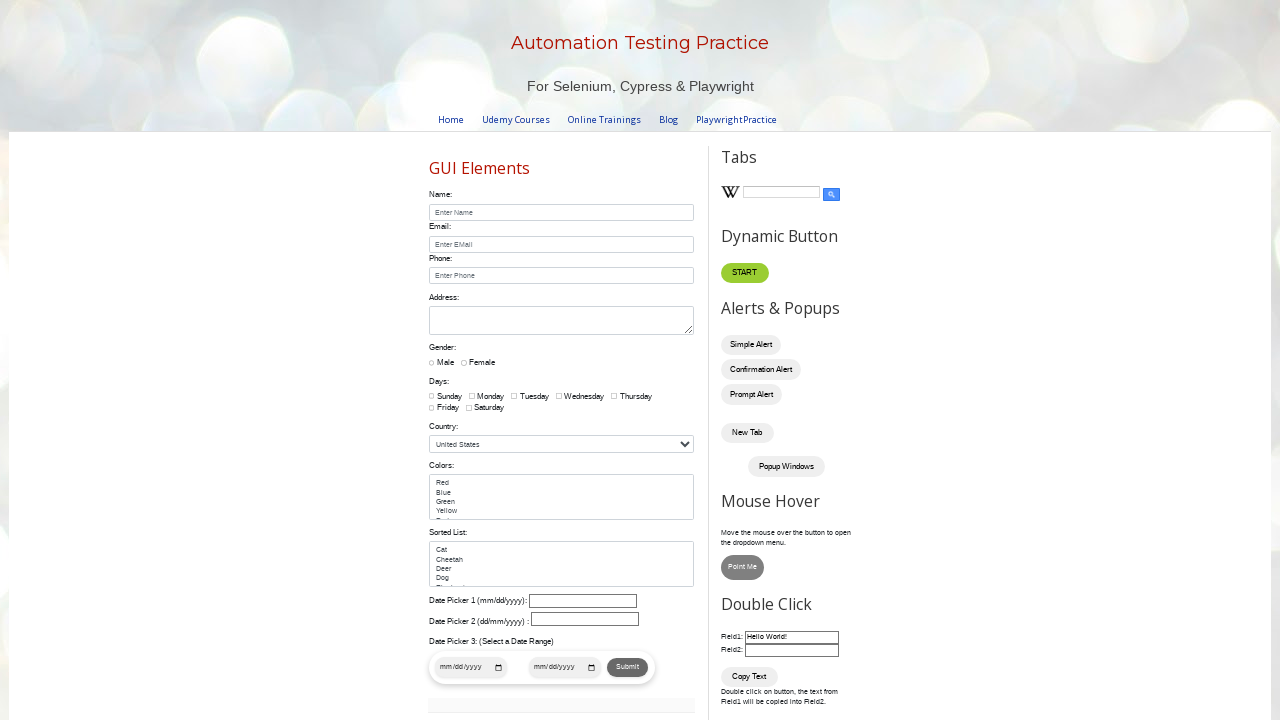

Set page zoom to 75% using JavaScript
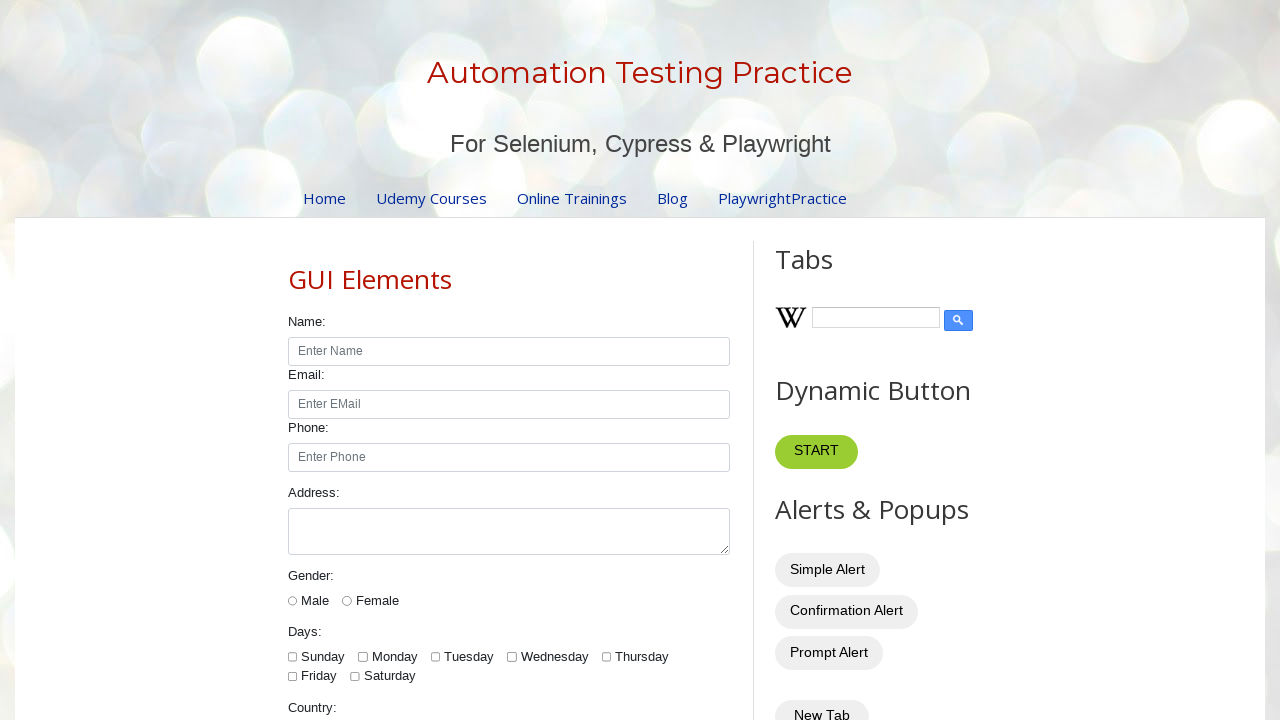

Waited 3 seconds to observe zoom effect at 75%
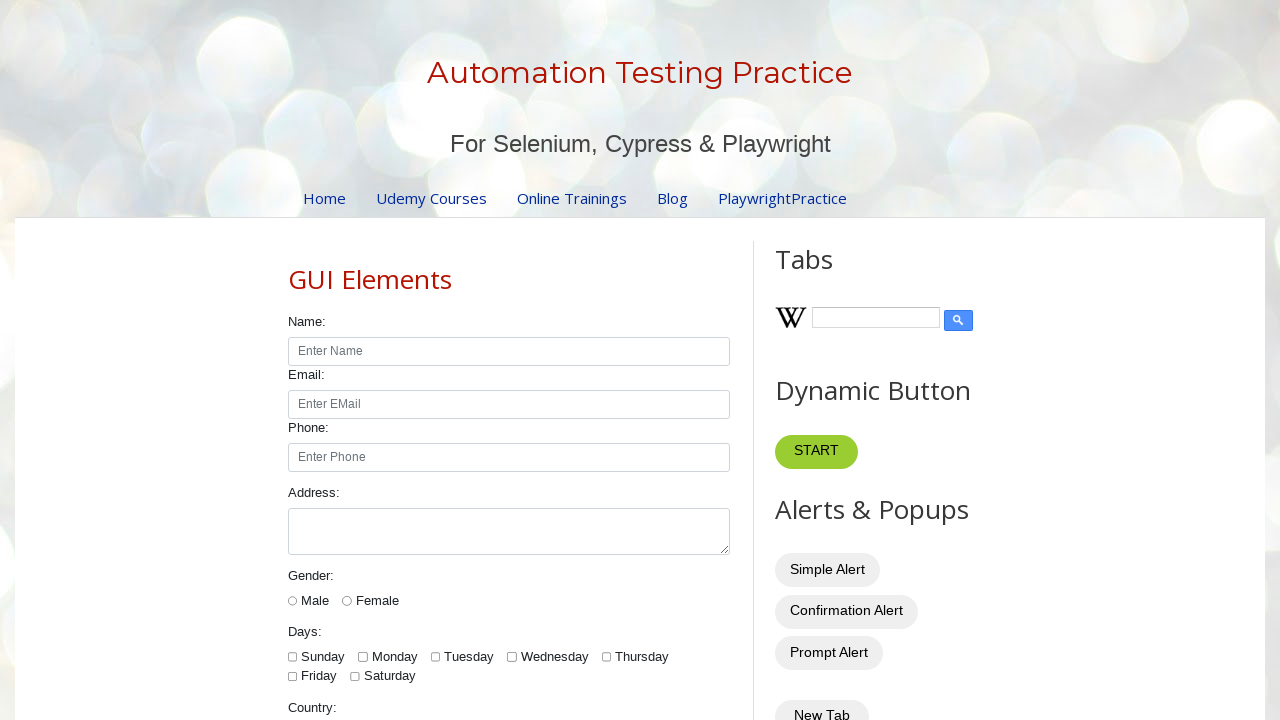

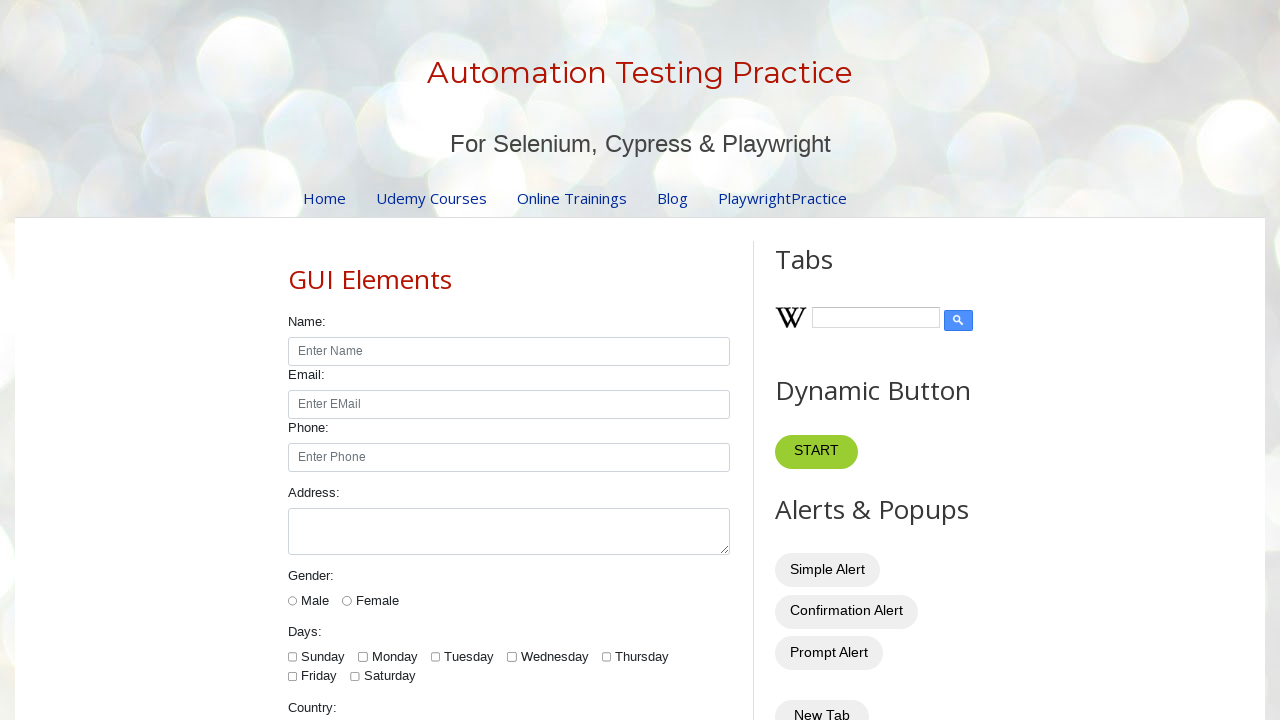